Tests handling a disabled textbox by scrolling to it and using JavaScript to set its value, demonstrating how to interact with disabled form elements

Starting URL: https://omayo.blogspot.com/

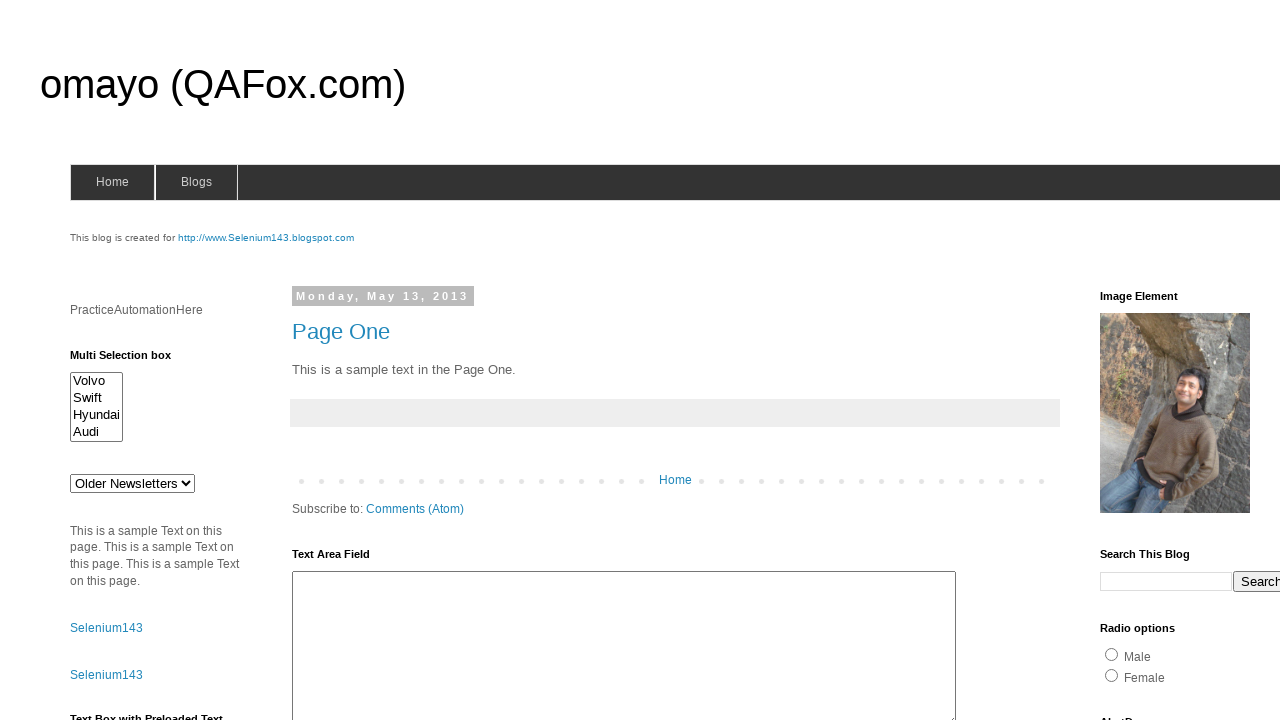

Waited for disabled textbox #tb2 to be present
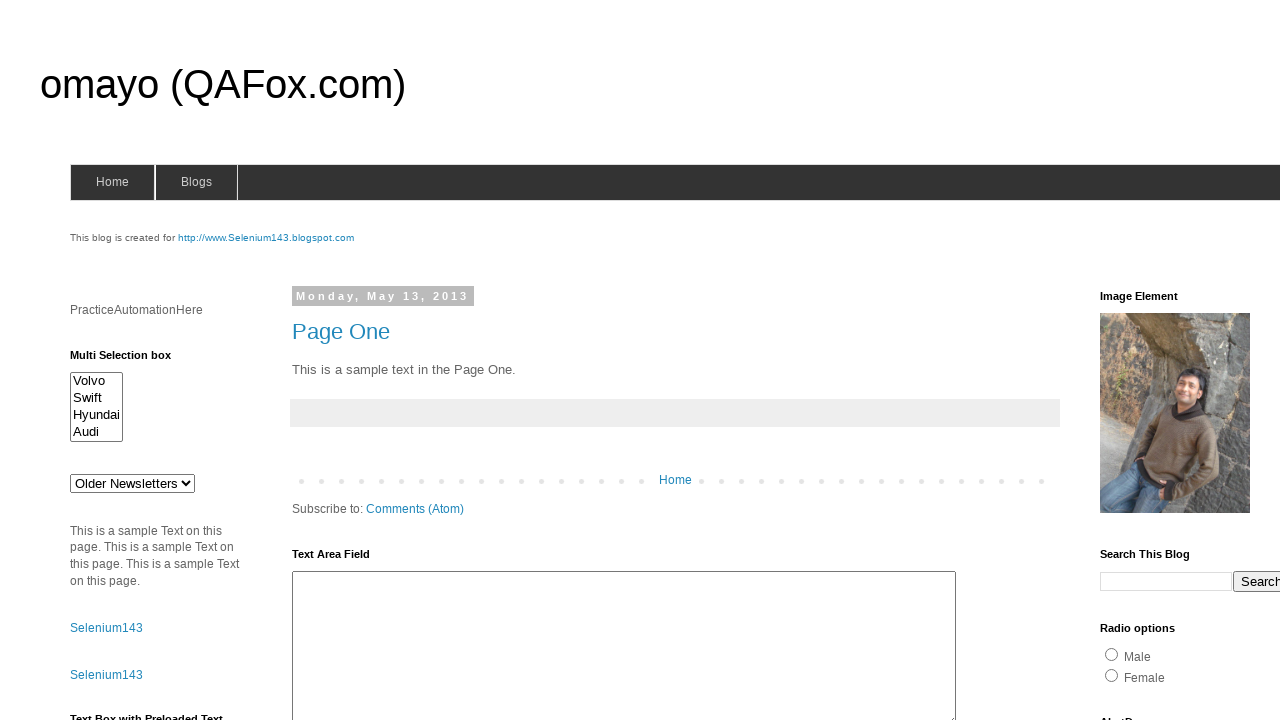

Scrolled disabled textbox into view
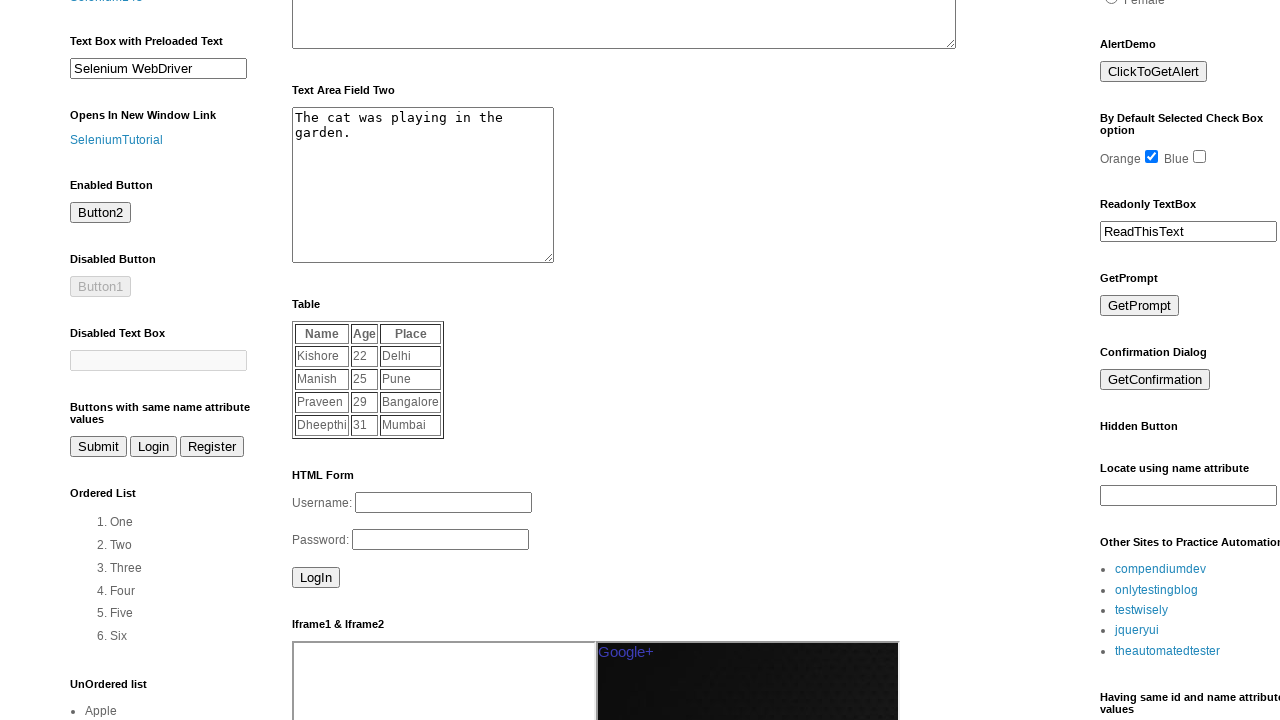

Used JavaScript to set value 'Automation Testing' on disabled textbox
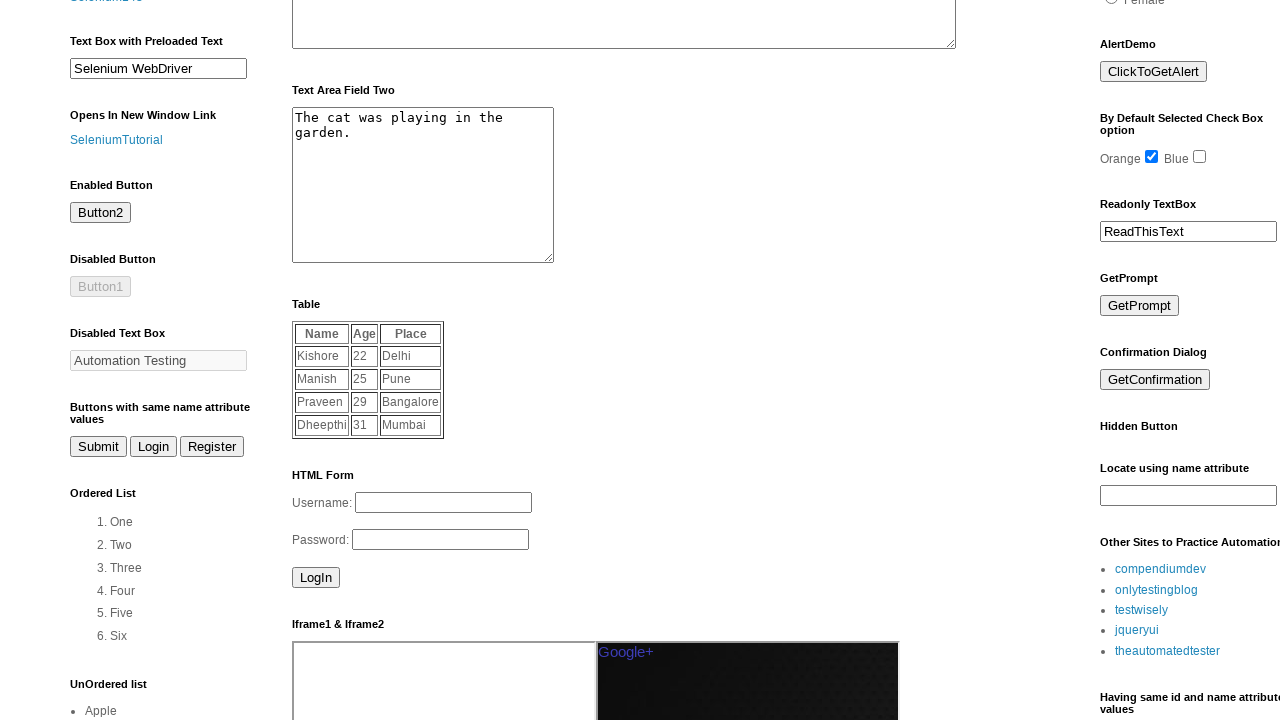

Waited 1 second to observe the result
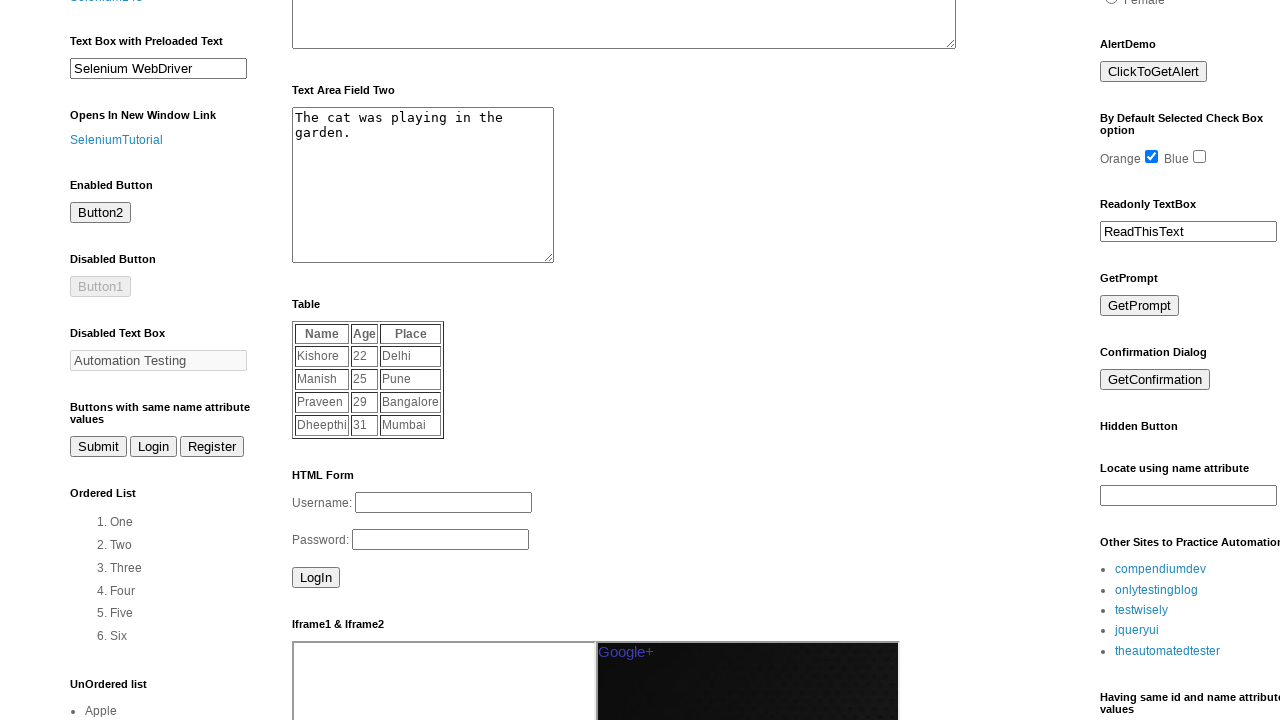

Verified that disabled textbox value was successfully set to 'Automation Testing'
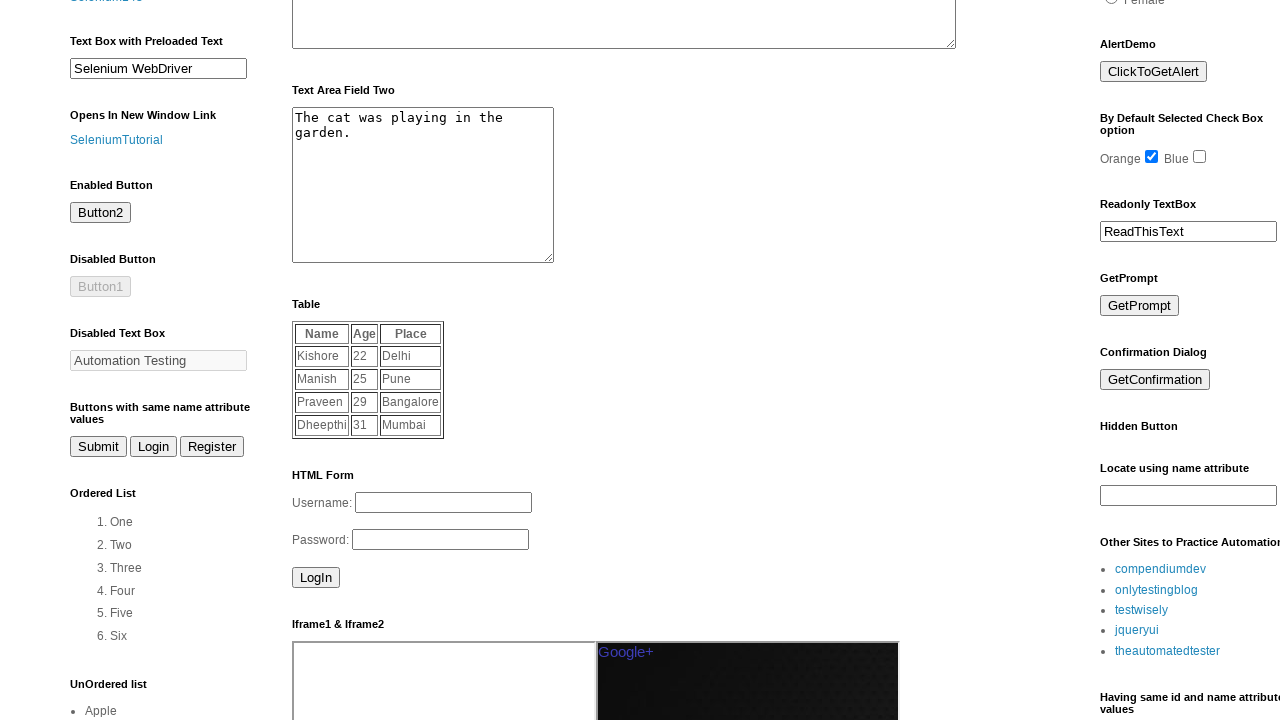

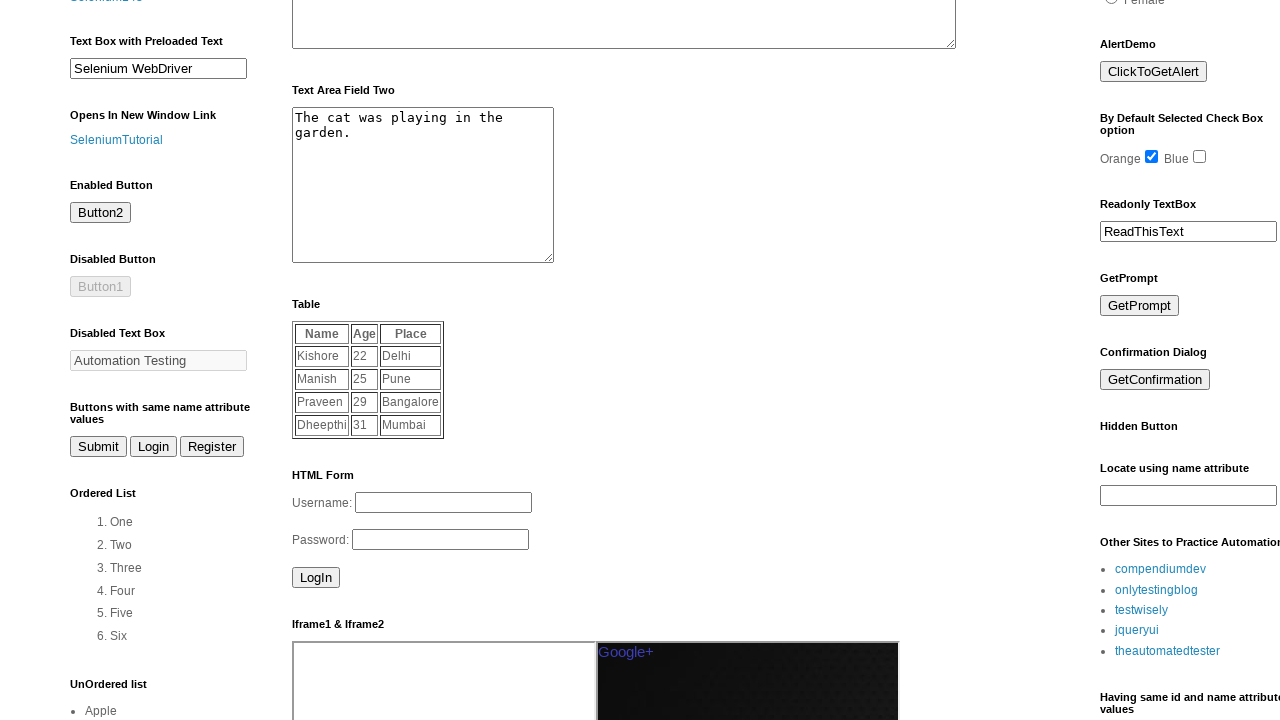